Tests different button interactions including double-click, right-click, and single click

Starting URL: https://demoqa.com/buttons

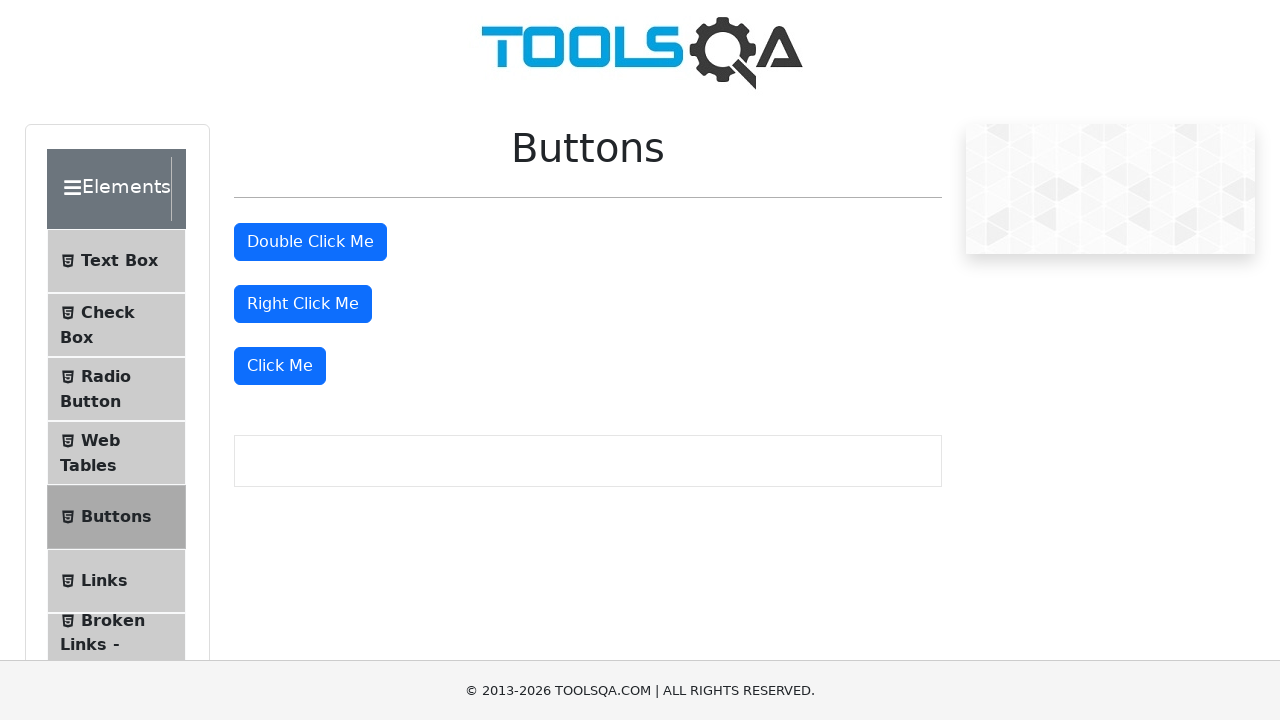

Double-clicked the double click button at (310, 242) on #doubleClickBtn
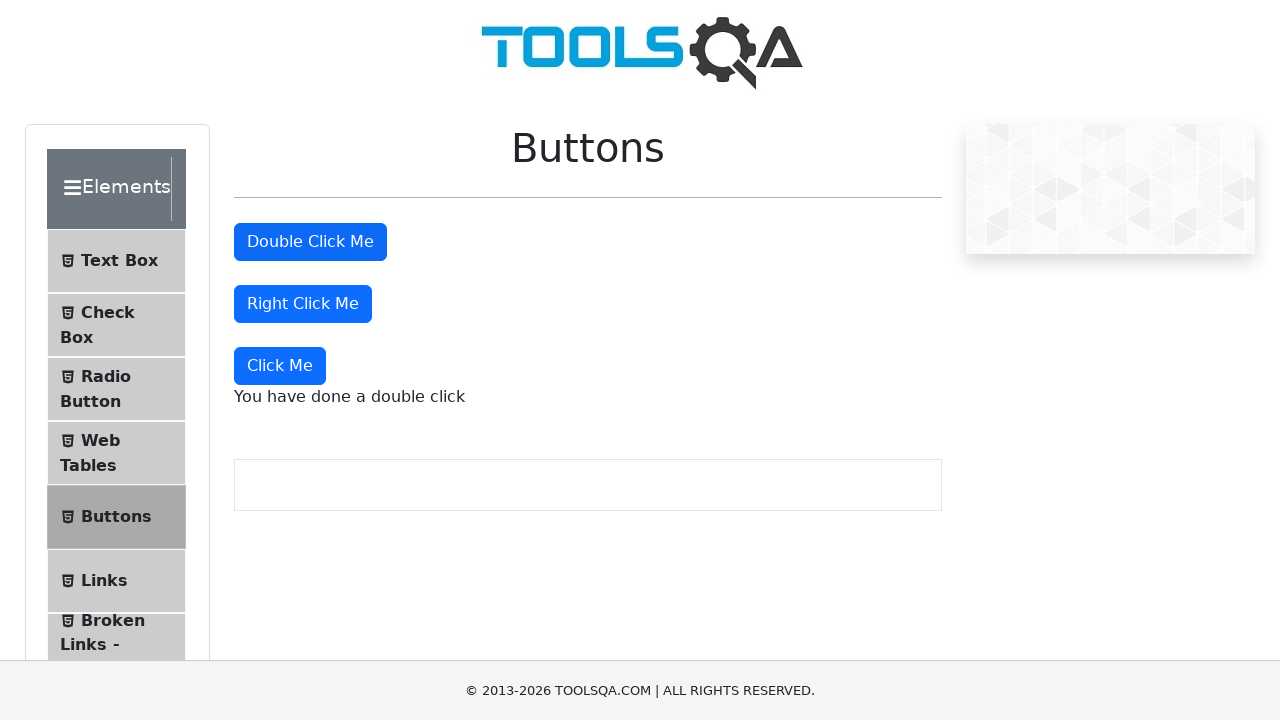

Right-clicked the right click button at (303, 304) on #rightClickBtn
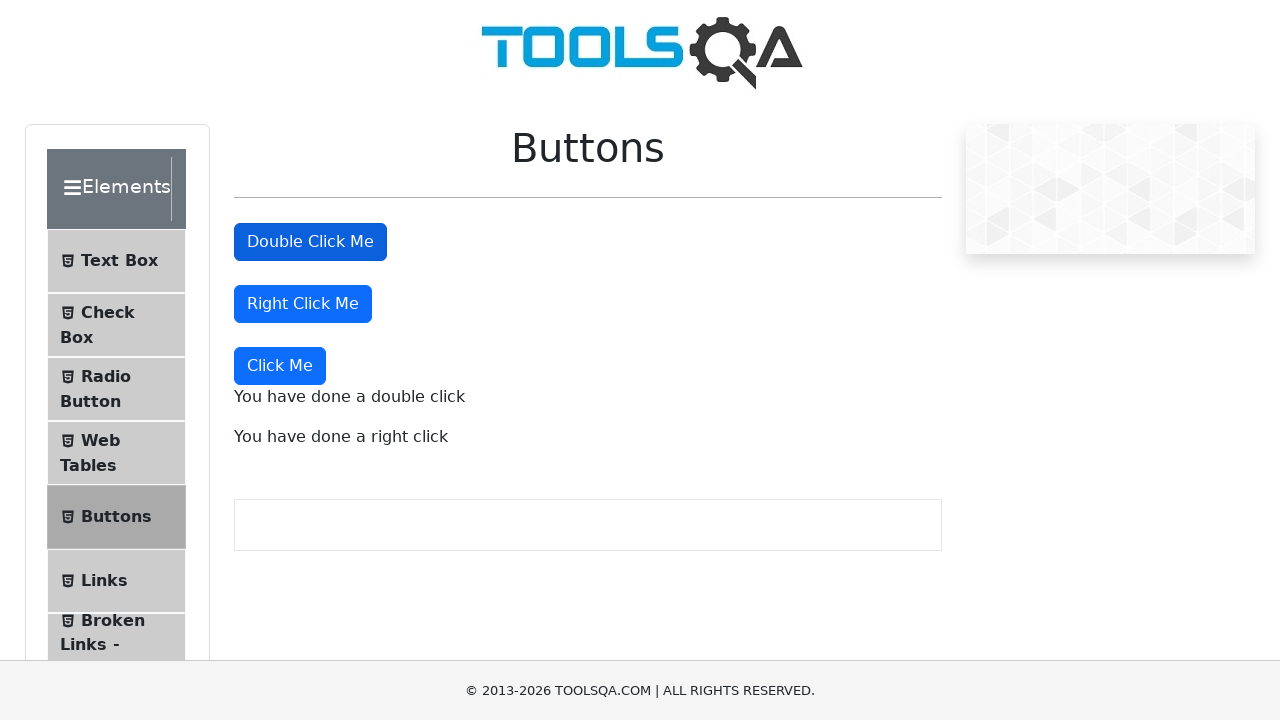

Clicked the 'Click Me' button at (280, 366) on xpath=//button[text()='Click Me']
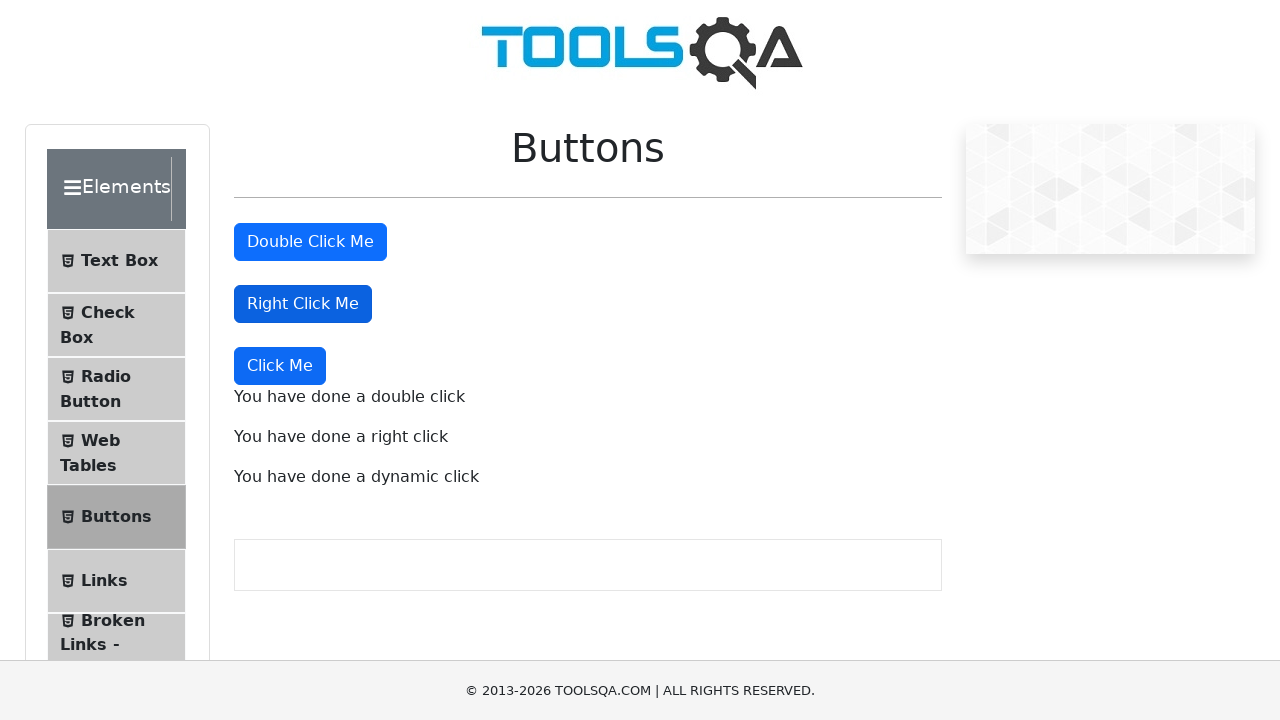

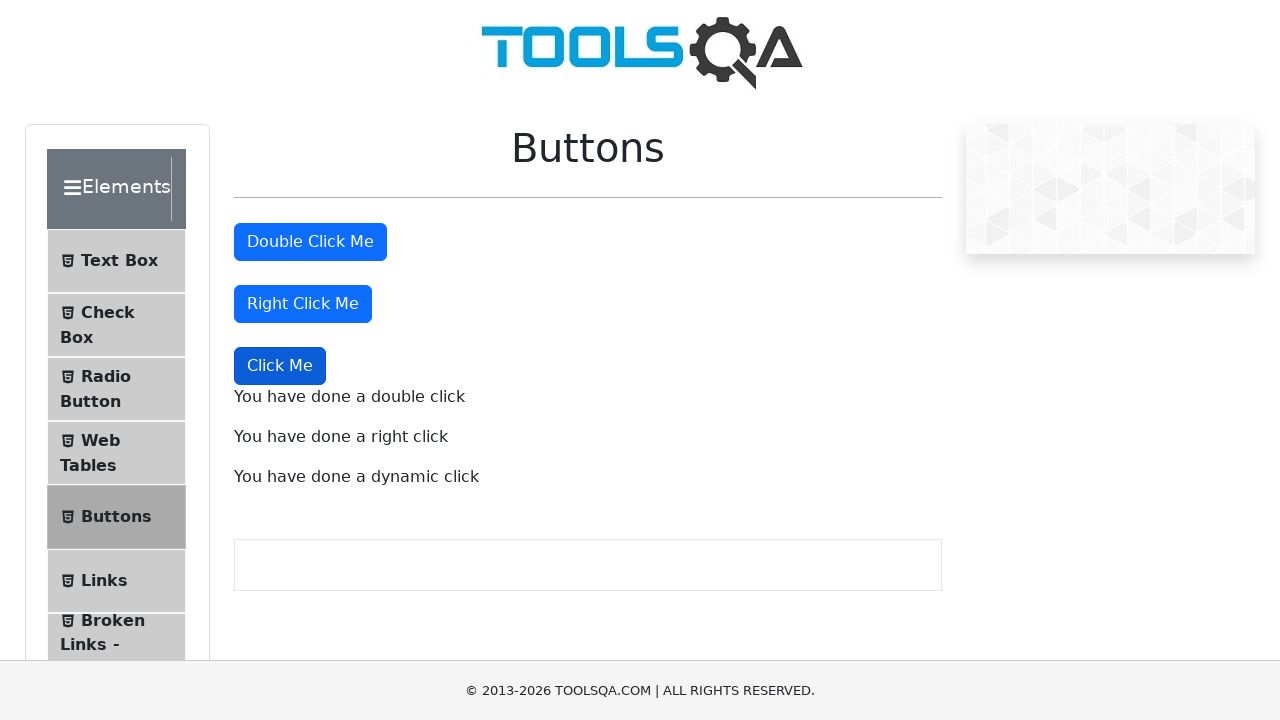